Tests various link interactions on LeafGround's link practice page including clicking to navigate to dashboard, navigating back, clicking through different links, and verifying page navigation.

Starting URL: https://www.leafground.com/link.xhtml

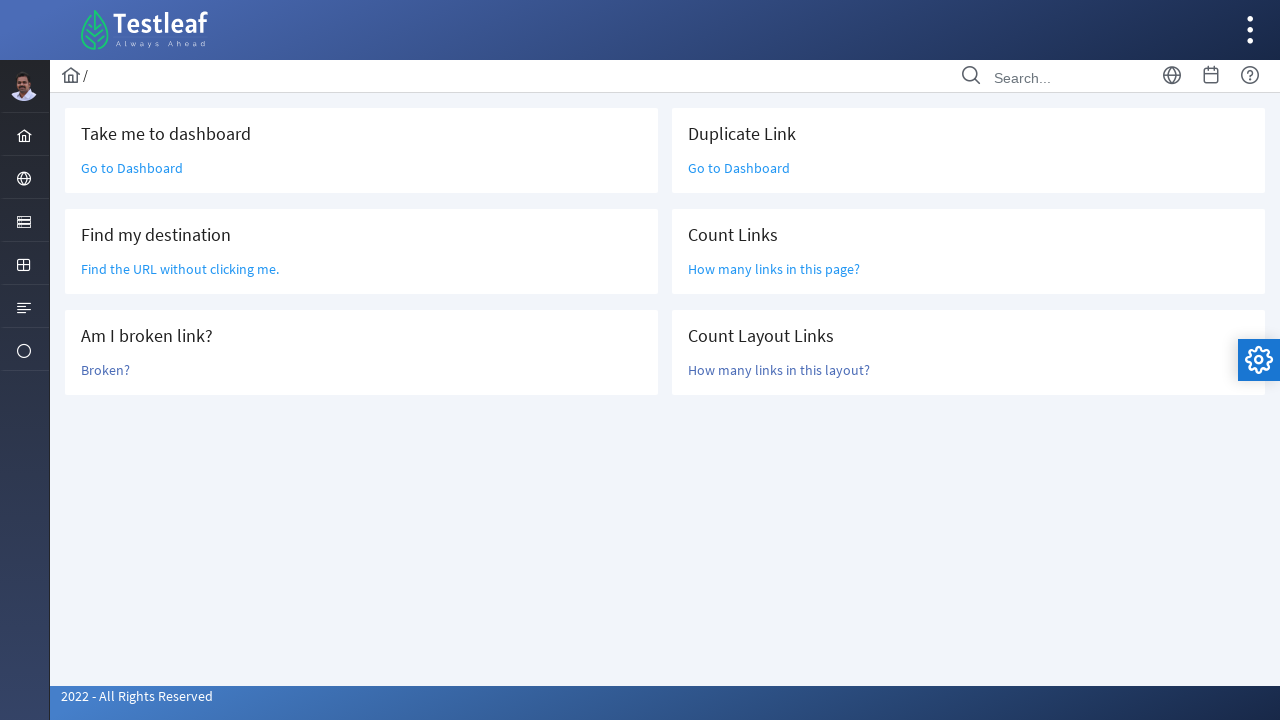

Clicked dashboard link at (132, 168) on a.ui-link.ui-widget
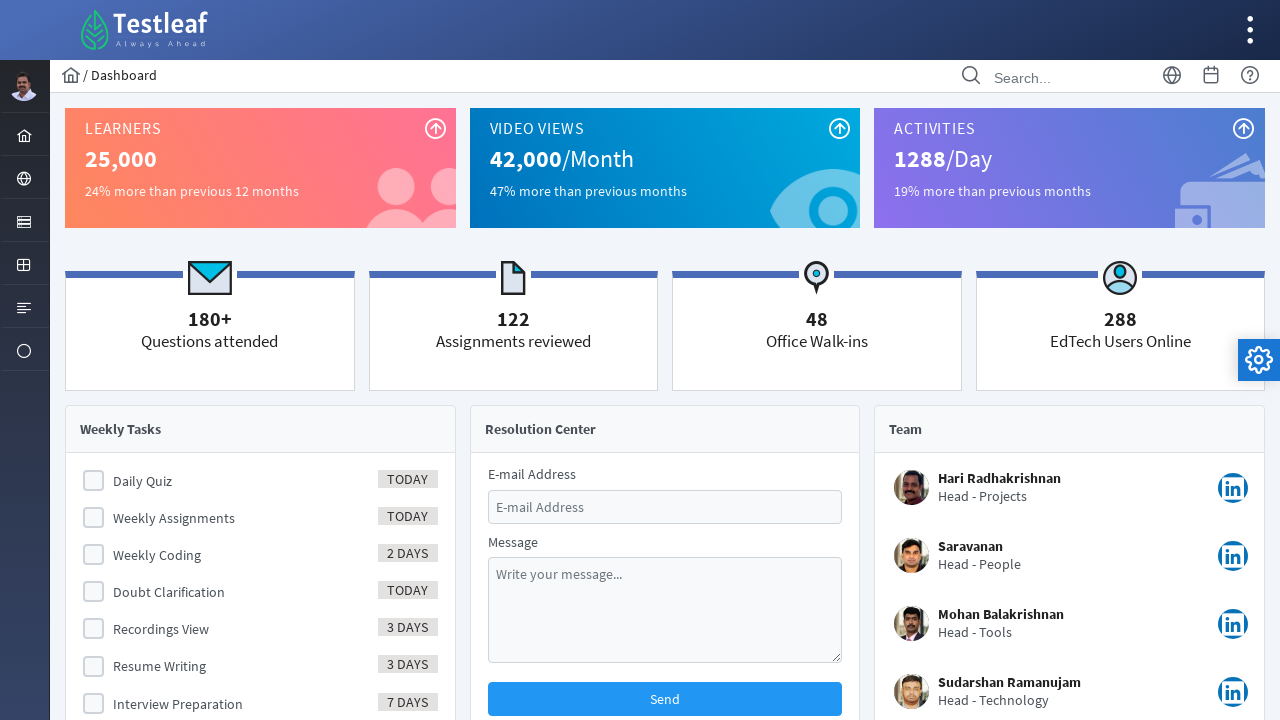

Dashboard page loaded (domcontentloaded)
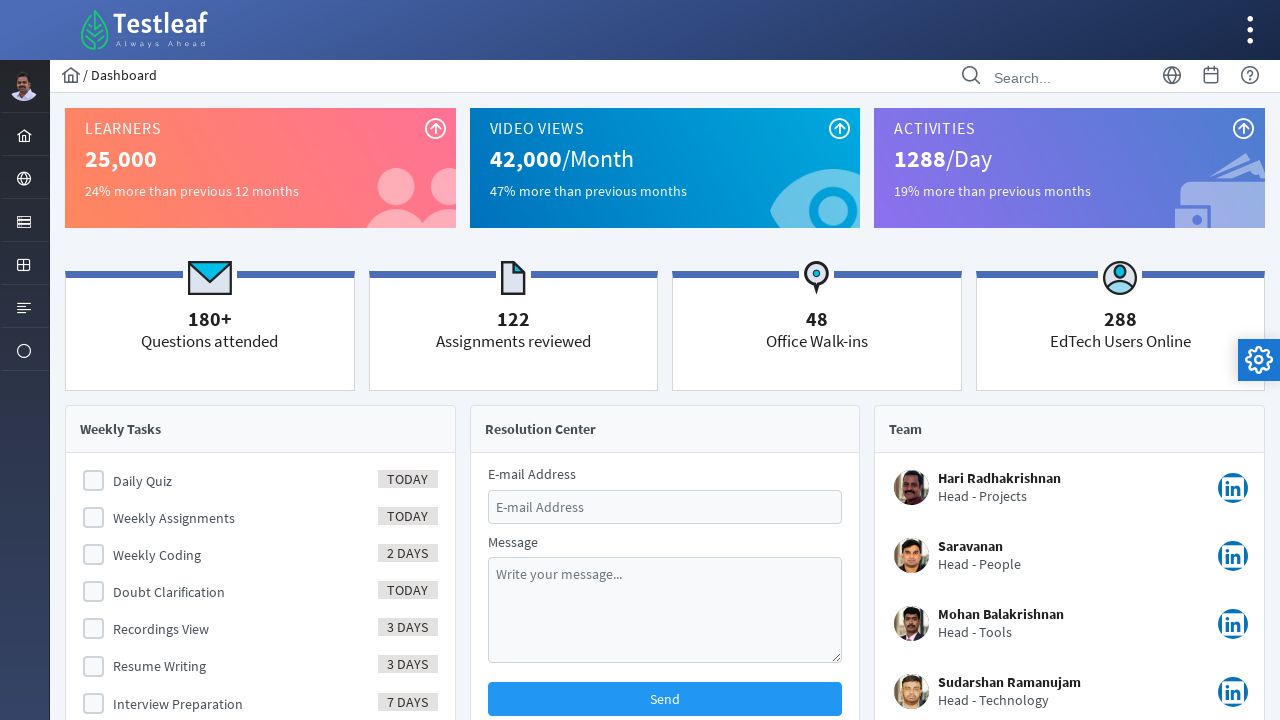

Navigated back to links page
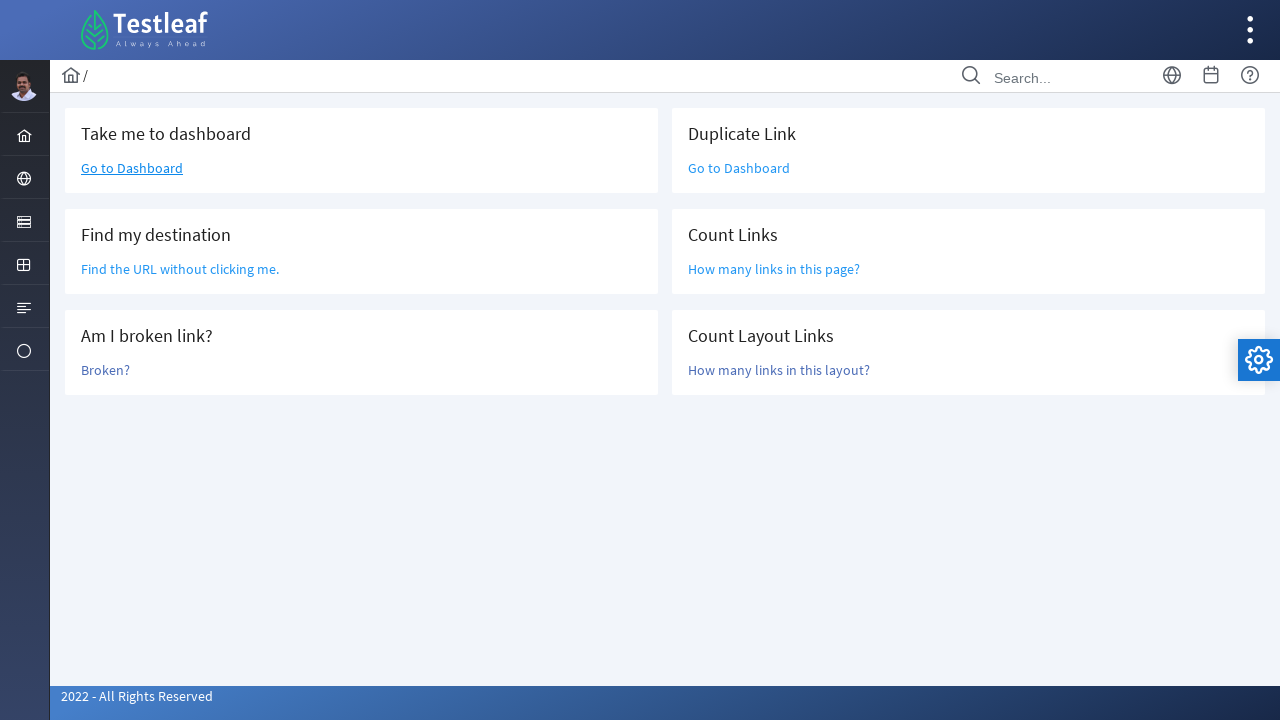

Links page loaded (domcontentloaded)
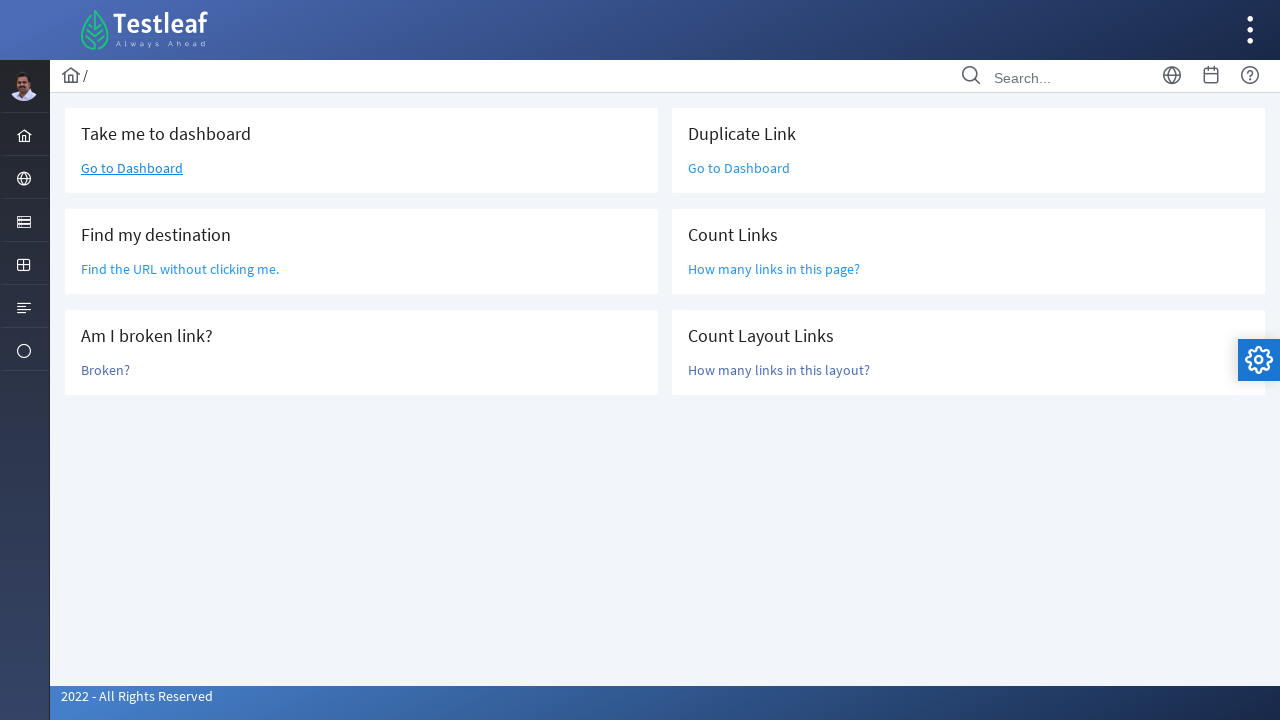

Retrieved href attribute from 'Find the URL without clicking me' link
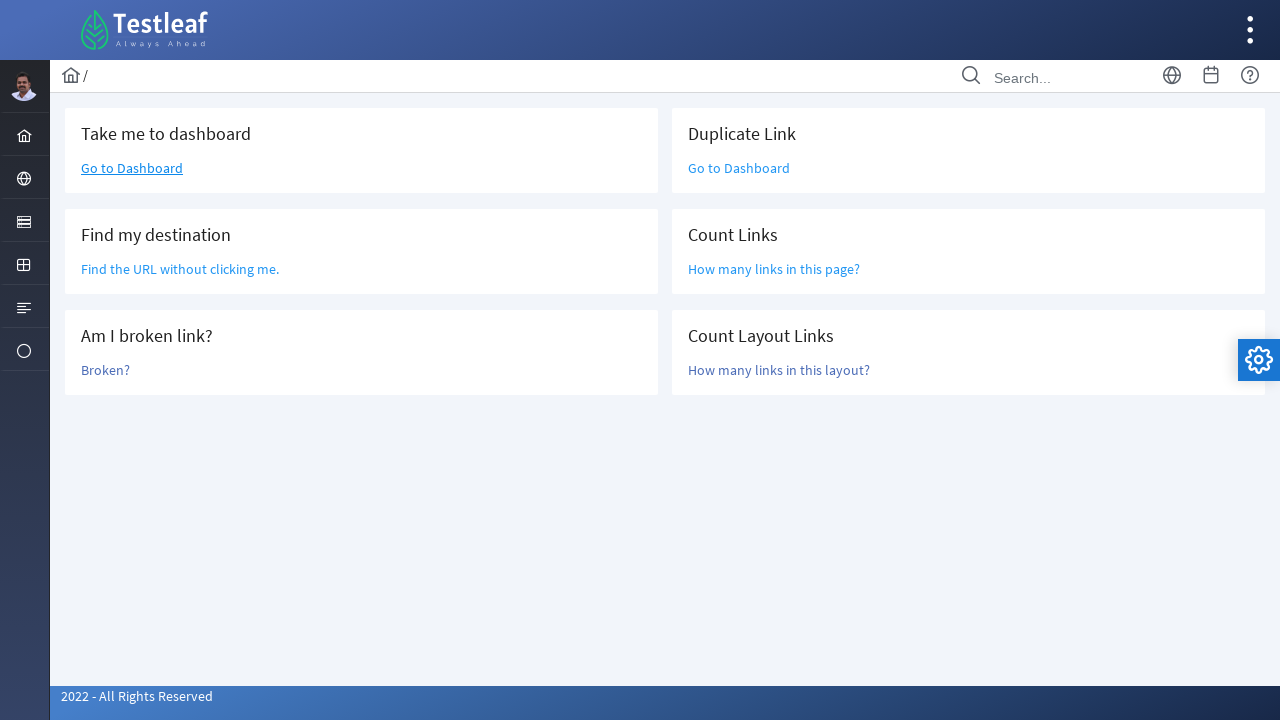

Clicked 'How many links in this page?' link at (774, 269) on a:has-text('How many links in this page?')
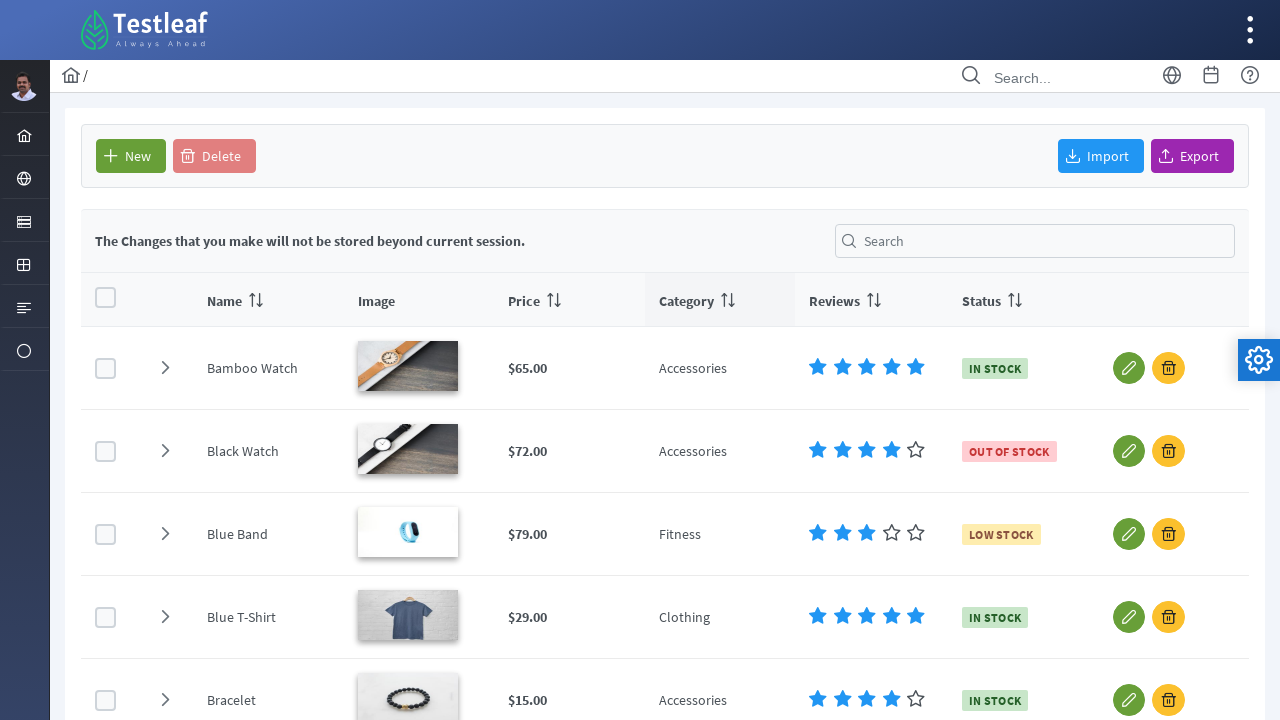

New page loaded after clicking link count question (domcontentloaded)
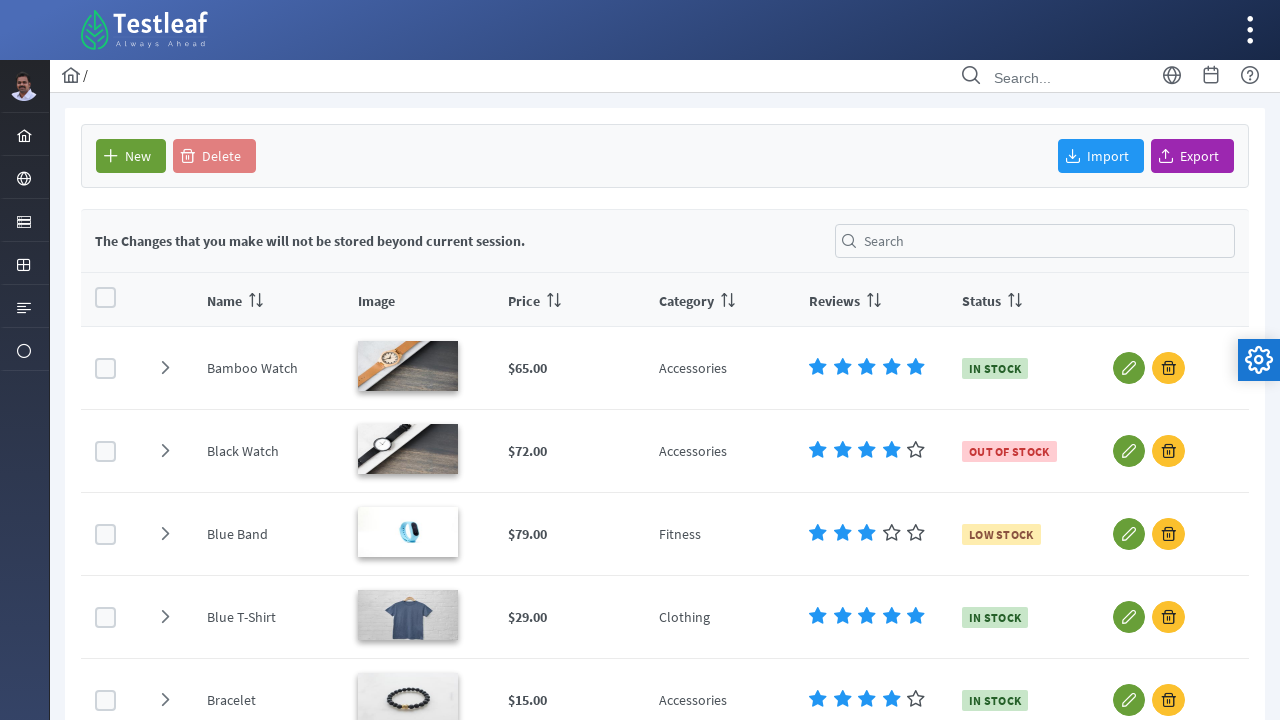

Navigated back to links page
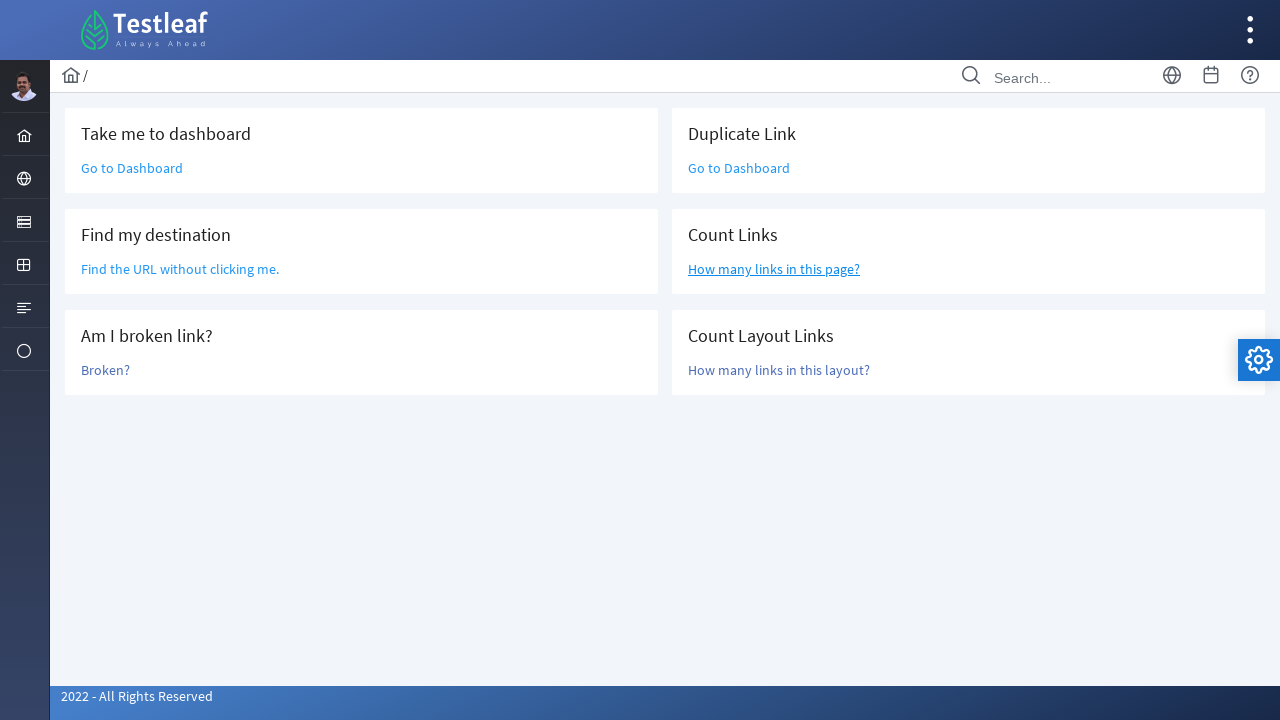

Links page loaded (domcontentloaded)
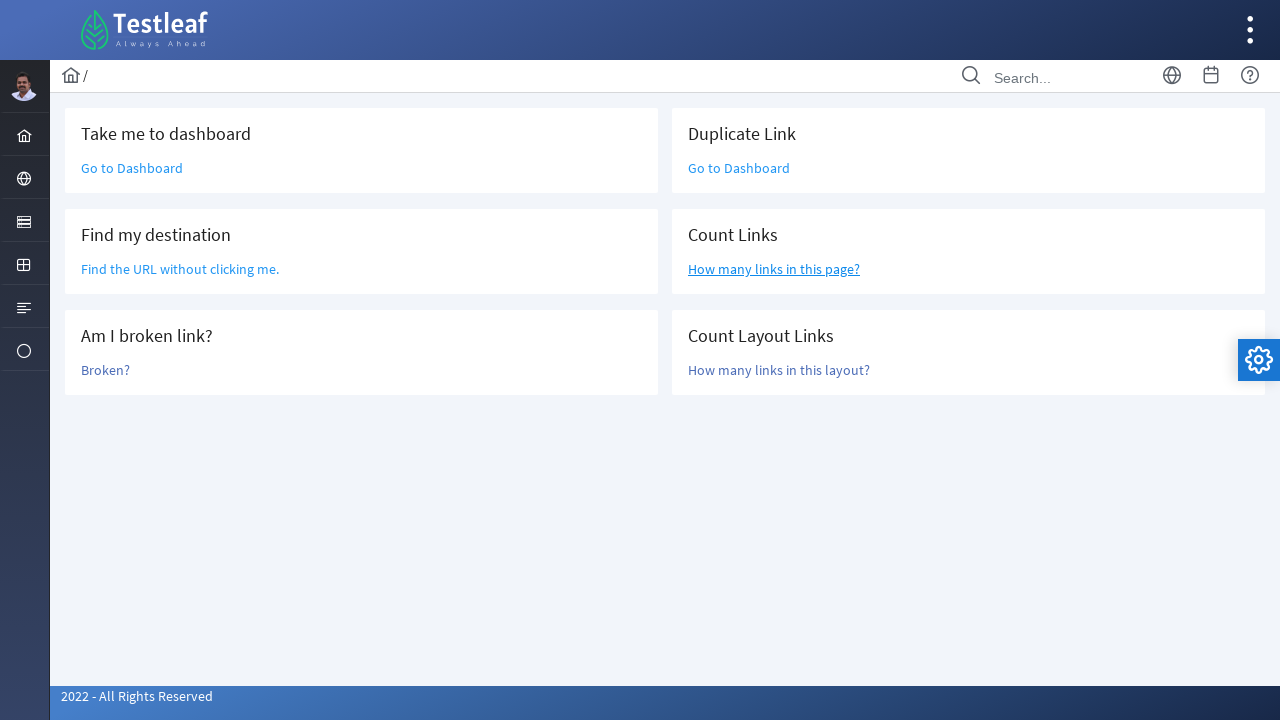

Clicked list.xhtml link at (779, 370) on a[href='list.xhtml']
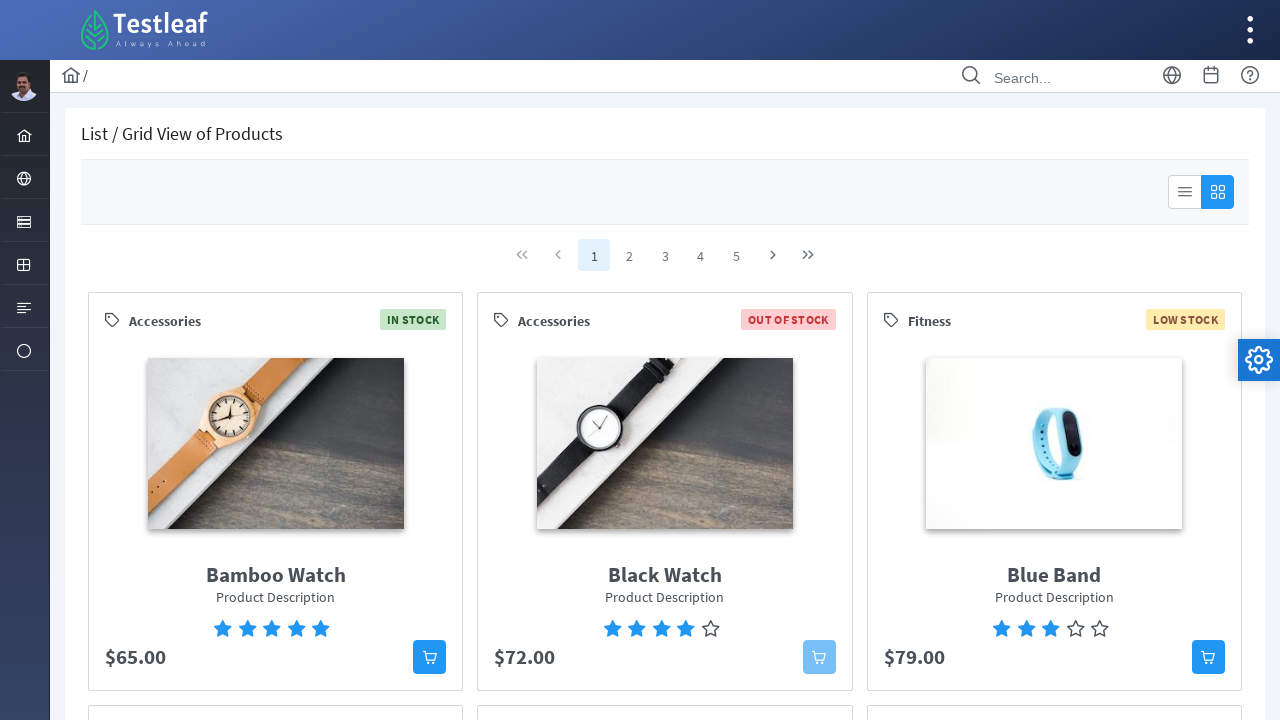

List page loaded (domcontentloaded)
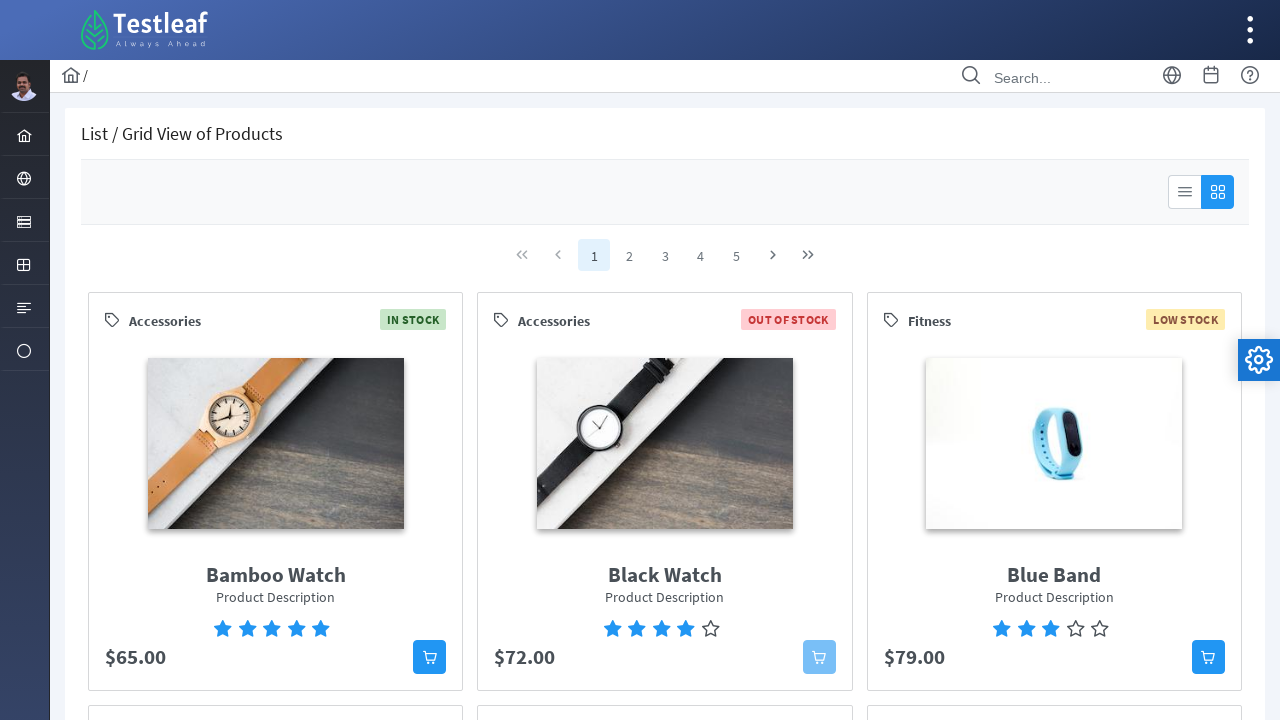

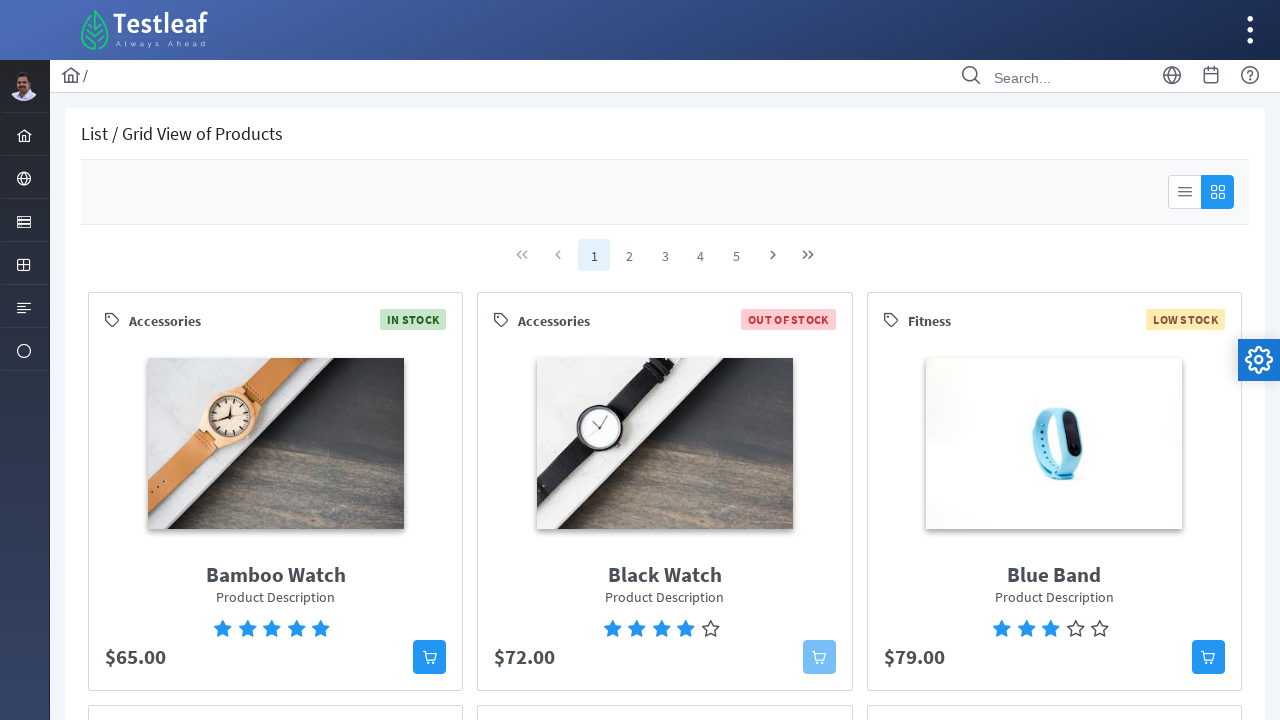